Tests the portfolio section by clicking the Portfolio link and hovering over each portfolio box element

Starting URL: https://jayveerportfolio.netlify.app/

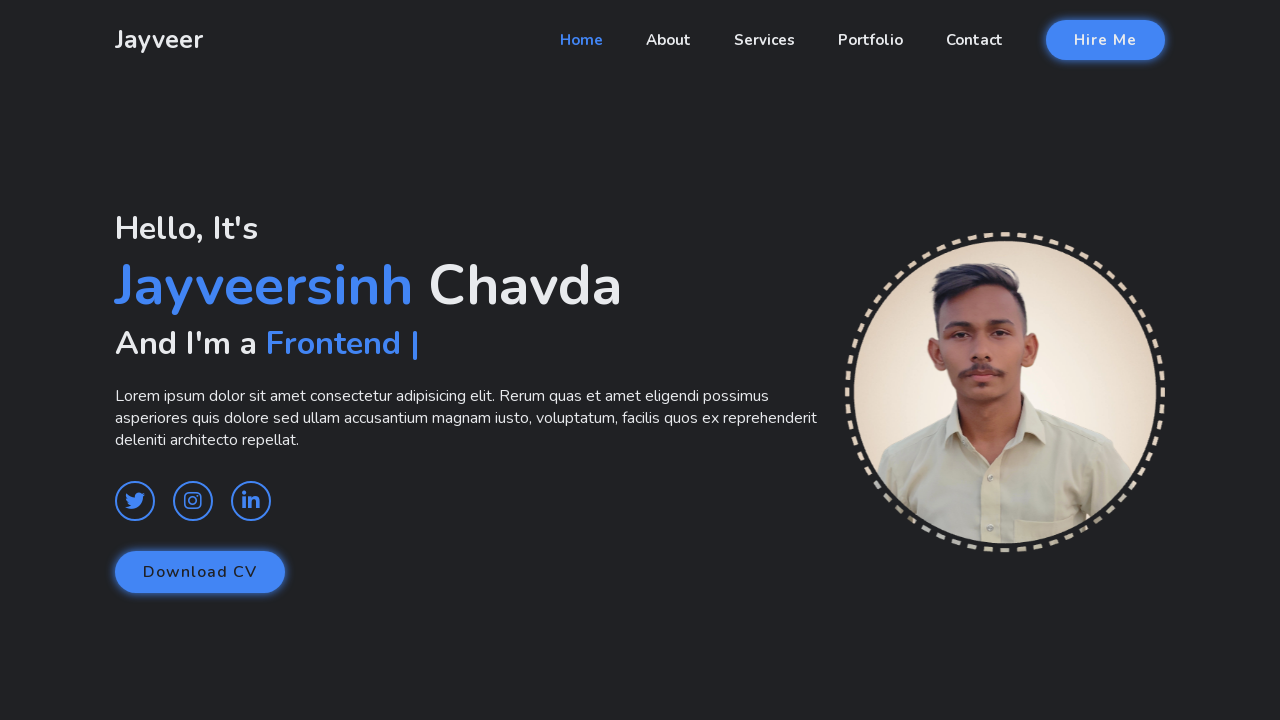

Hovered over Portfolio navigation link at (870, 40) on a:text('Portfolio')
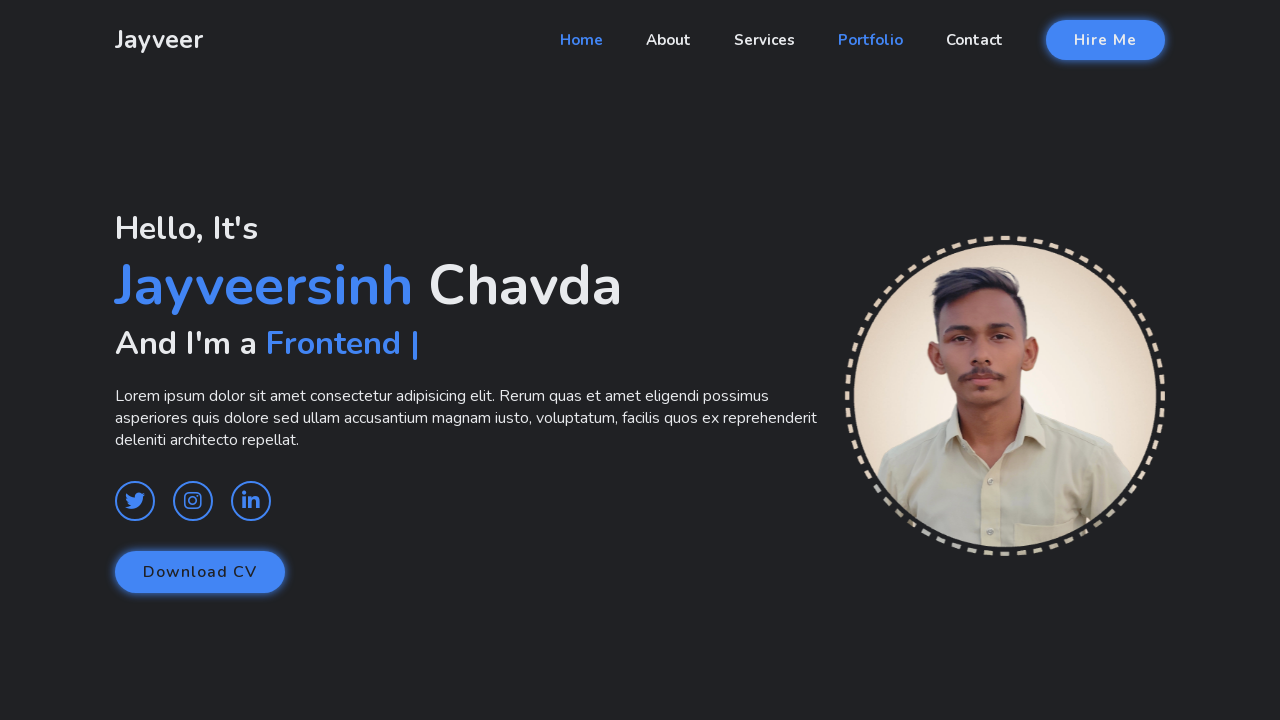

Waited 500ms for hover effect
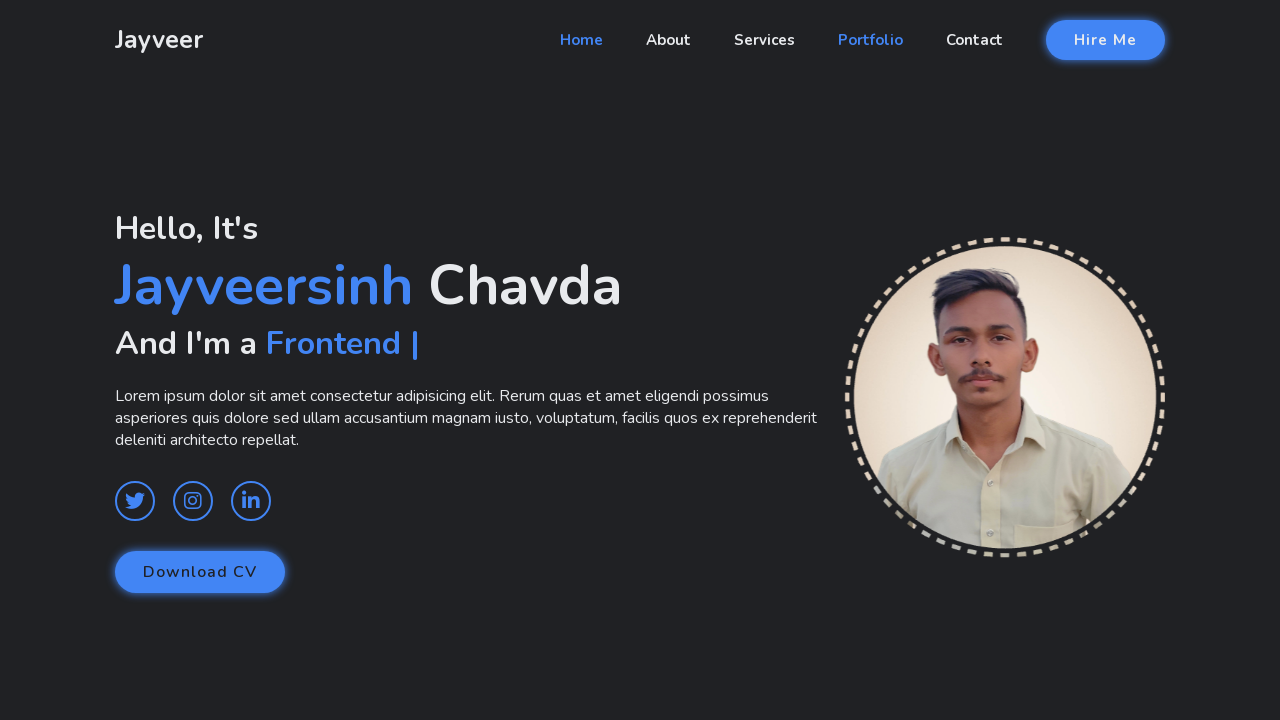

Clicked on Portfolio navigation link at (870, 40) on a:text('Portfolio')
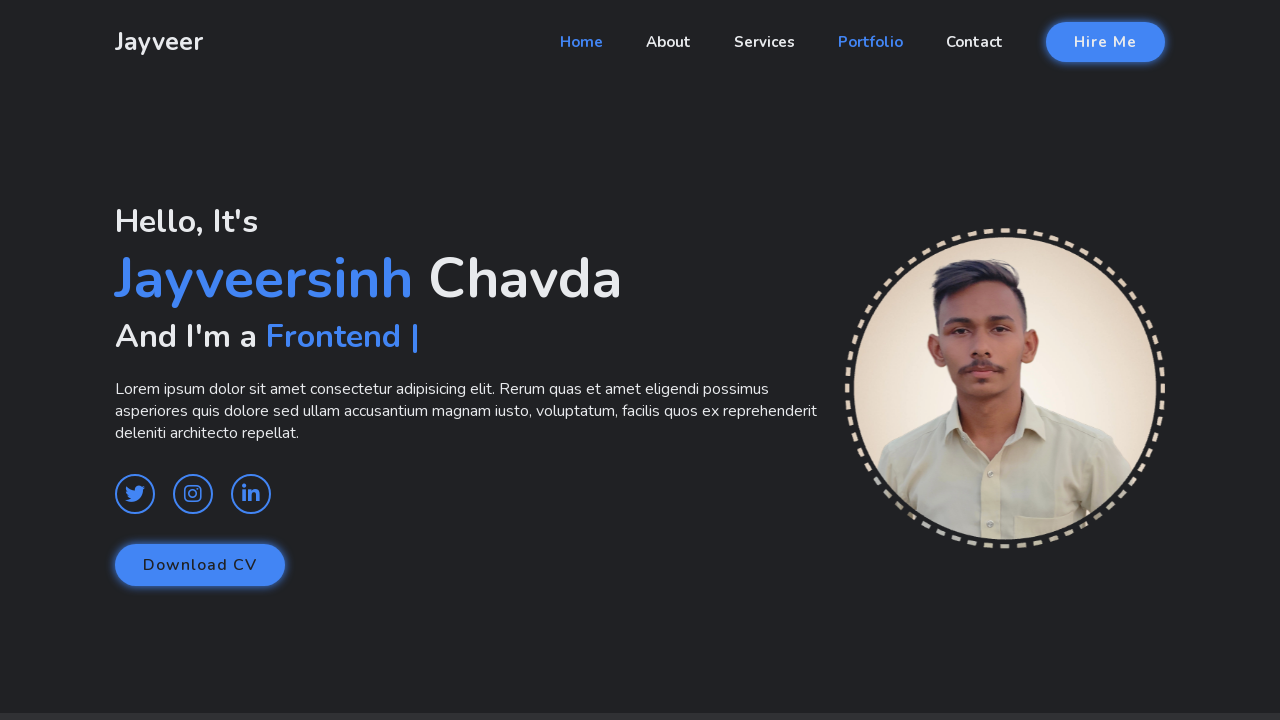

Waited 1000ms for Portfolio page to load
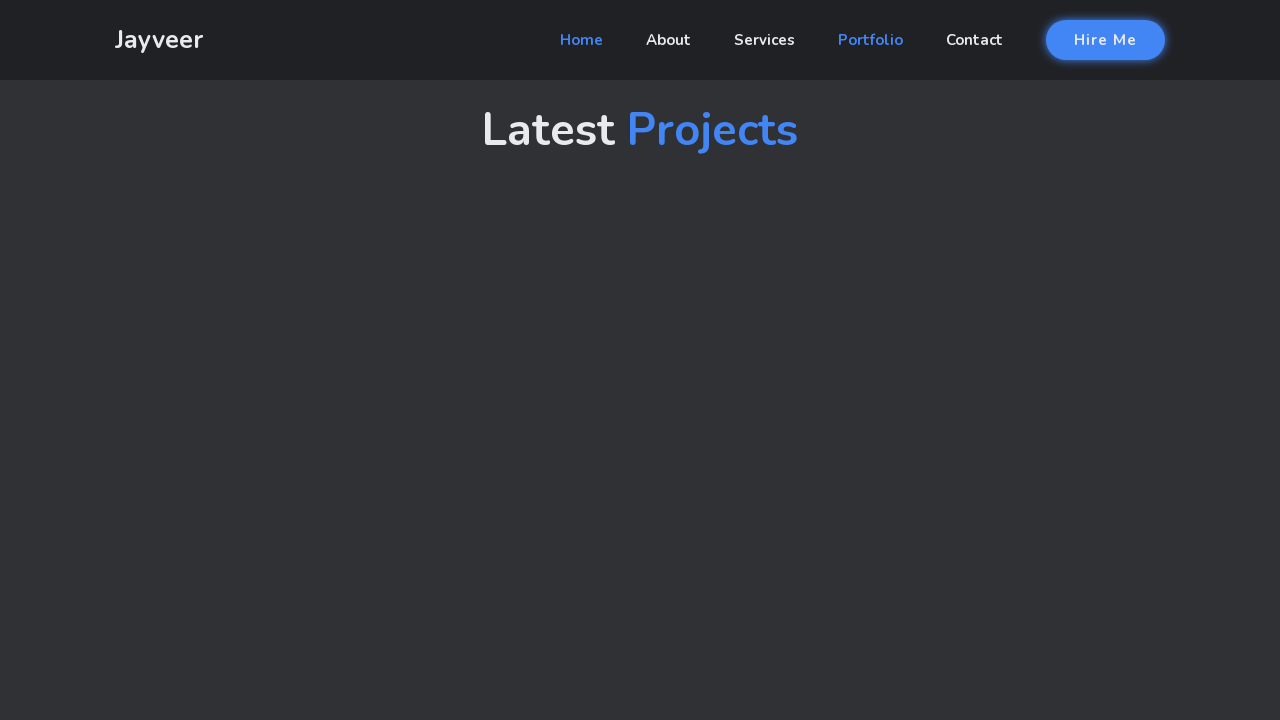

Hovered over portfolio box 1 of 6 at (282, 385) on .portfolio-box >> nth=0
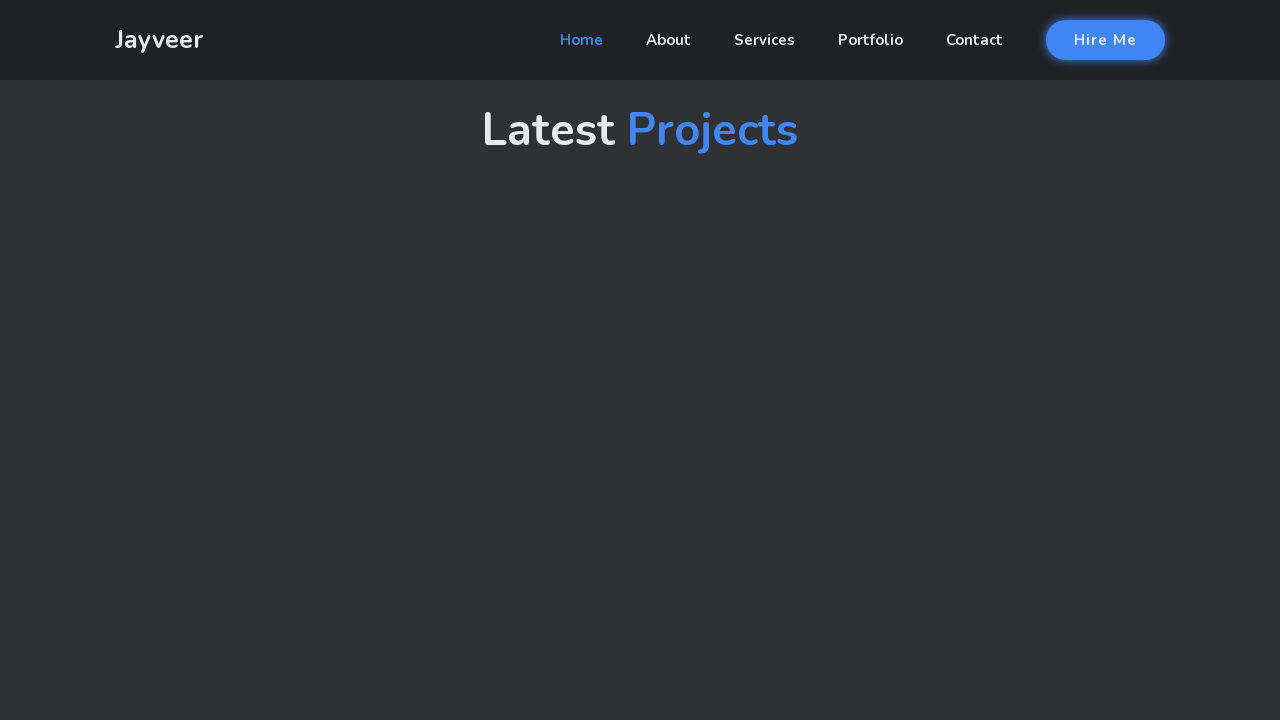

Waited 1000ms for hover animation on portfolio box 1
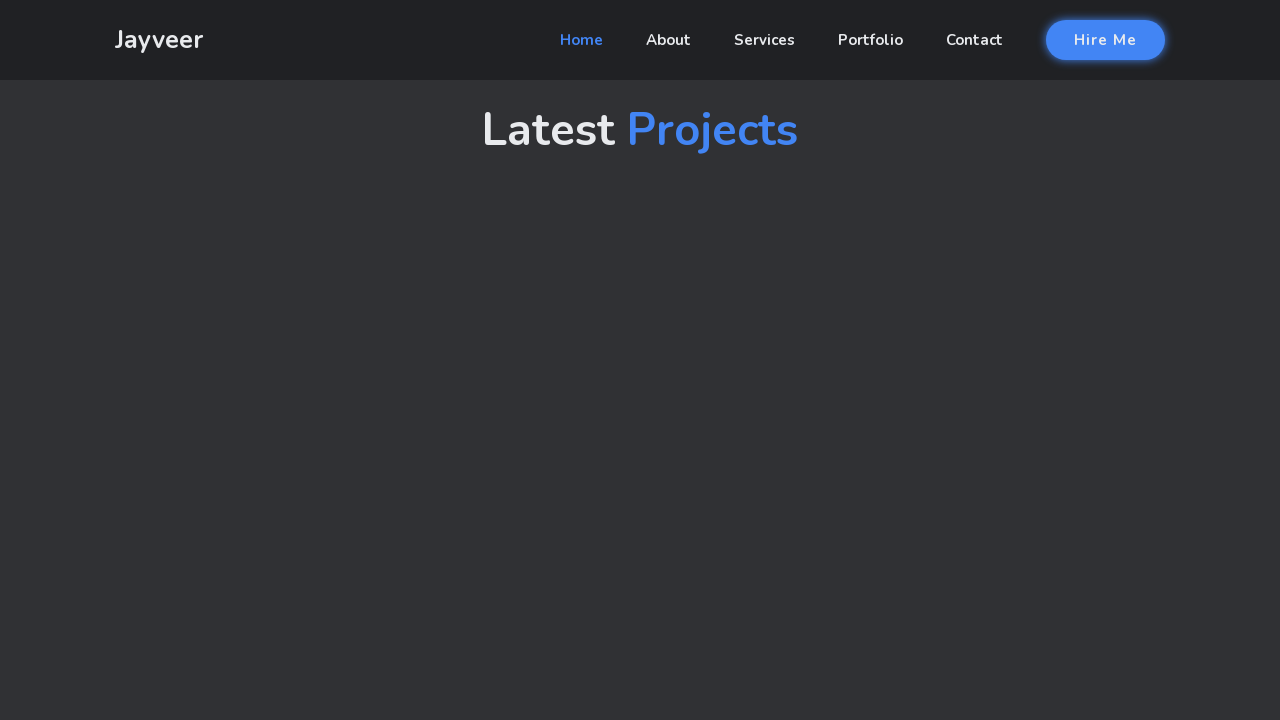

Hovered over portfolio box 2 of 6 at (640, 385) on .portfolio-box >> nth=1
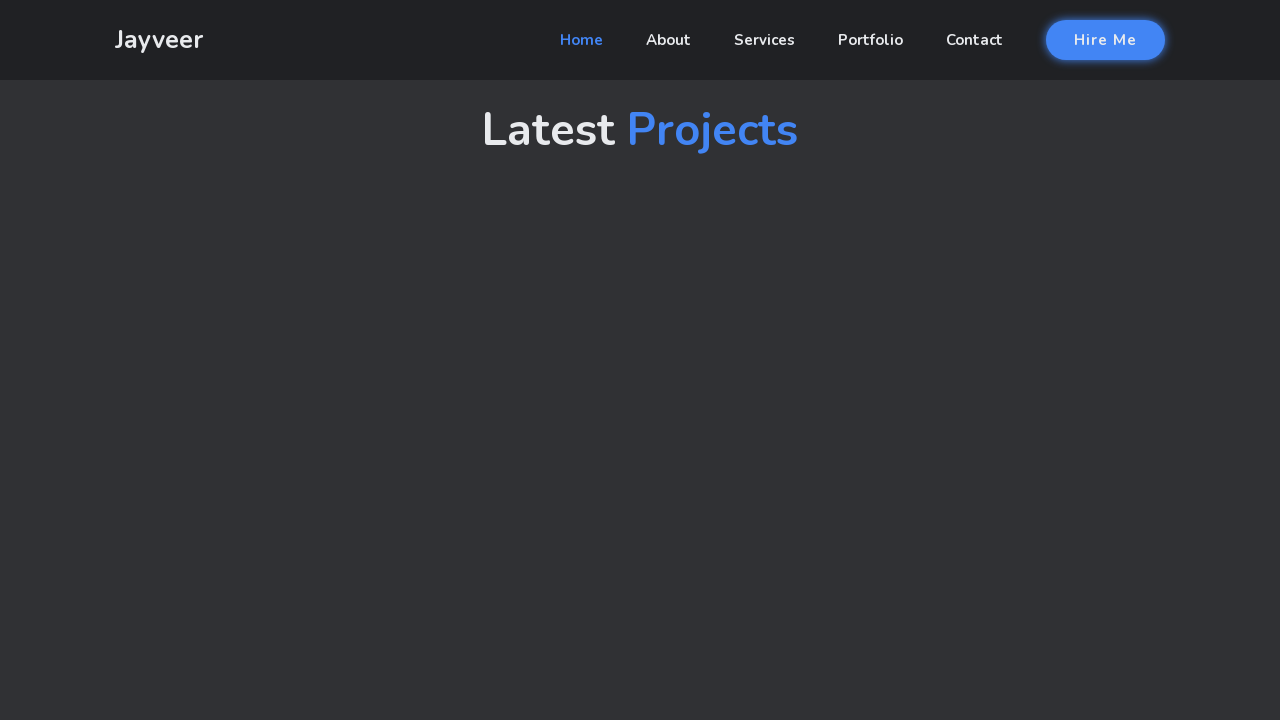

Waited 1000ms for hover animation on portfolio box 2
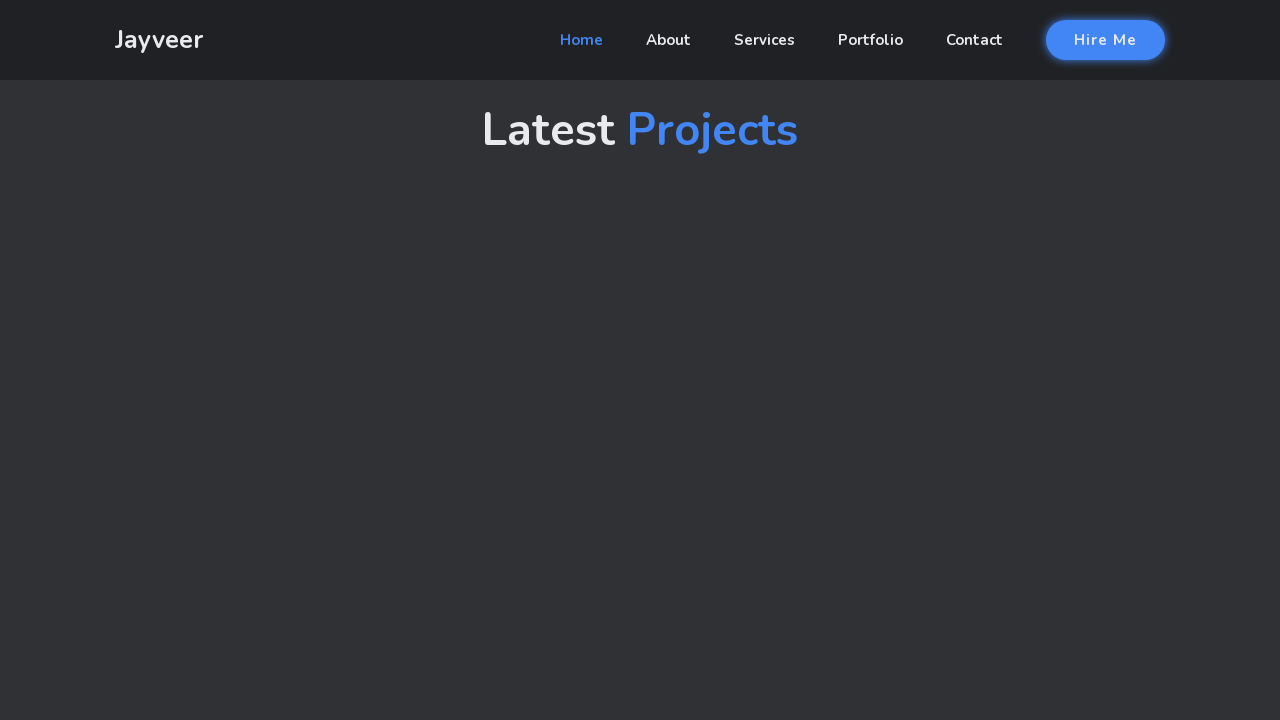

Hovered over portfolio box 3 of 6 at (998, 385) on .portfolio-box >> nth=2
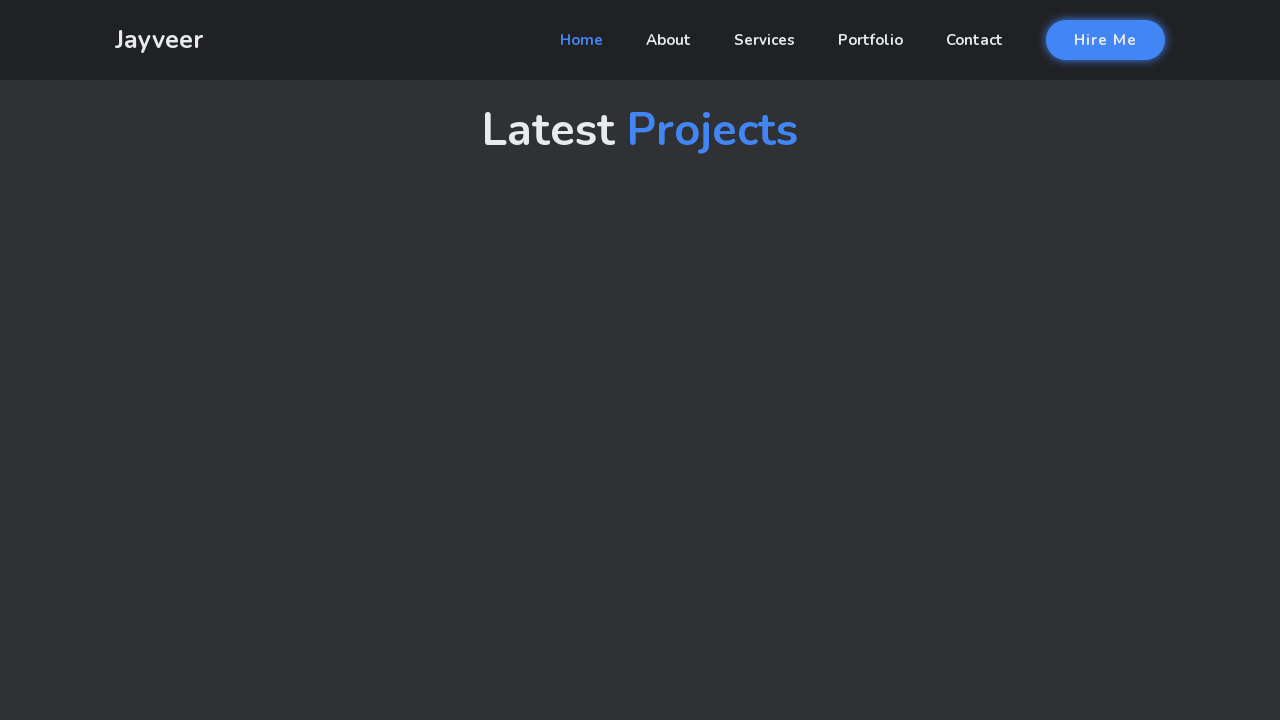

Waited 1000ms for hover animation on portfolio box 3
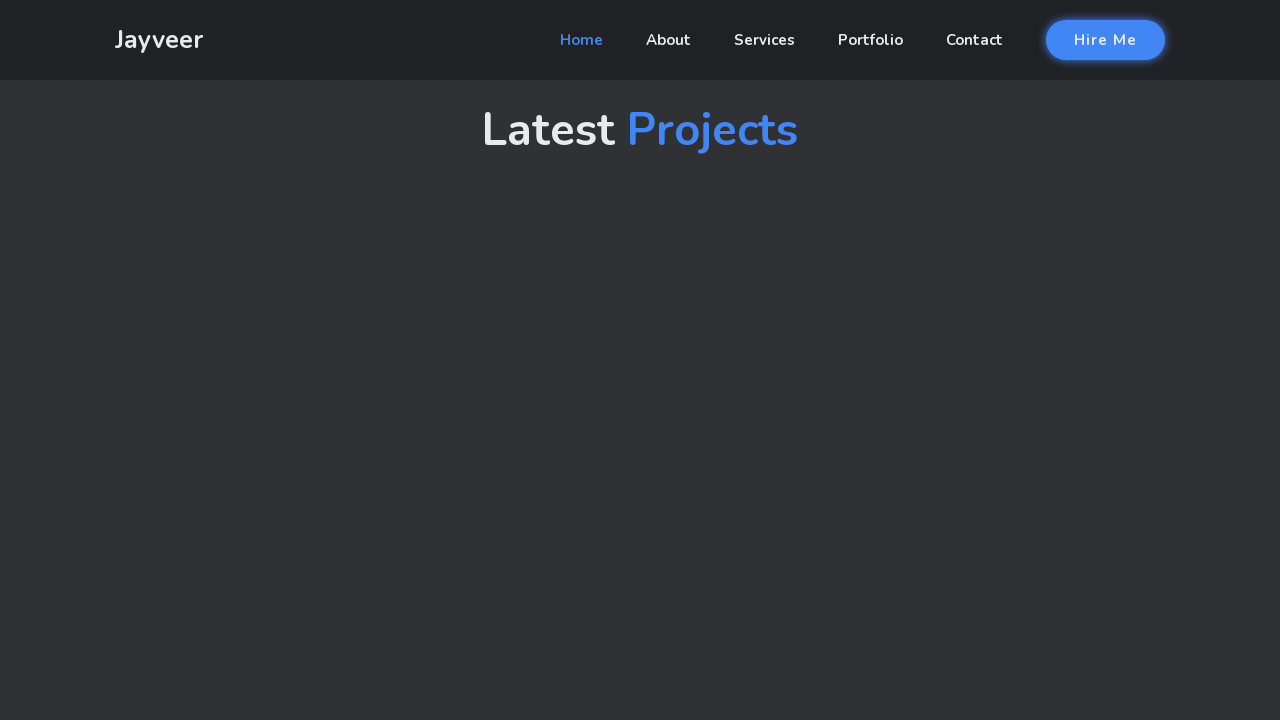

Hovered over portfolio box 4 of 6 at (282, 595) on .portfolio-box >> nth=3
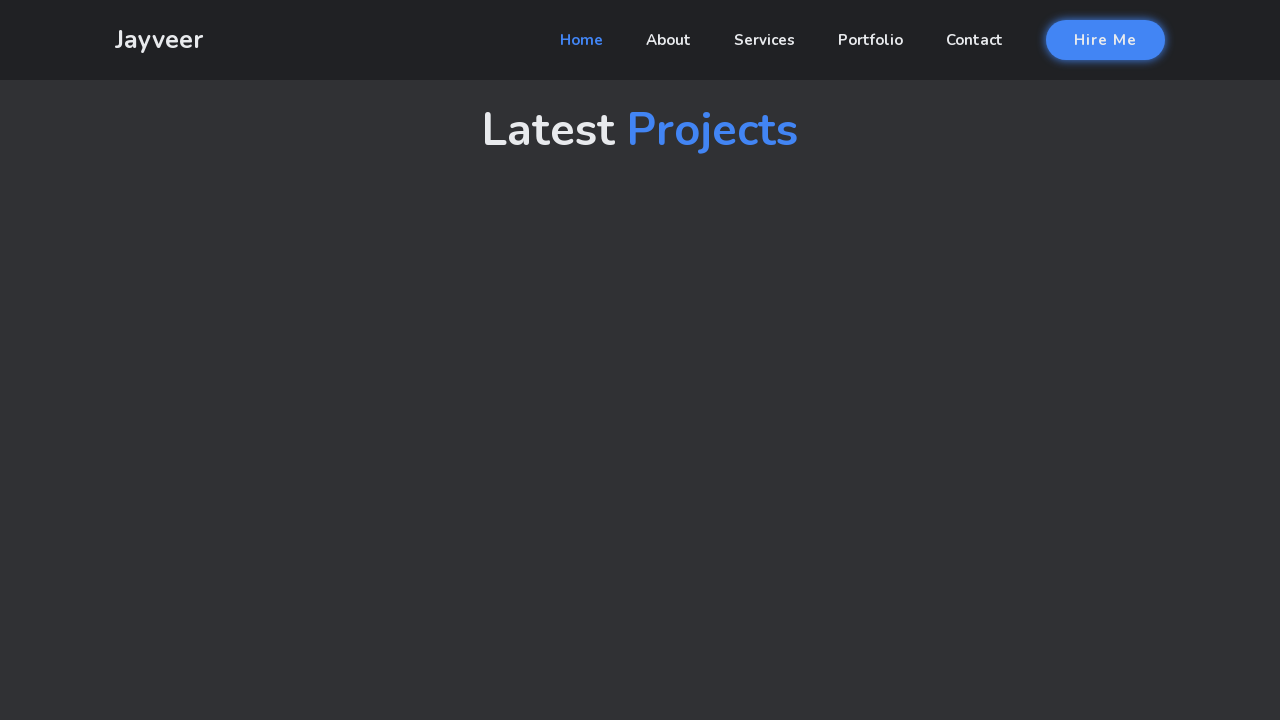

Waited 1000ms for hover animation on portfolio box 4
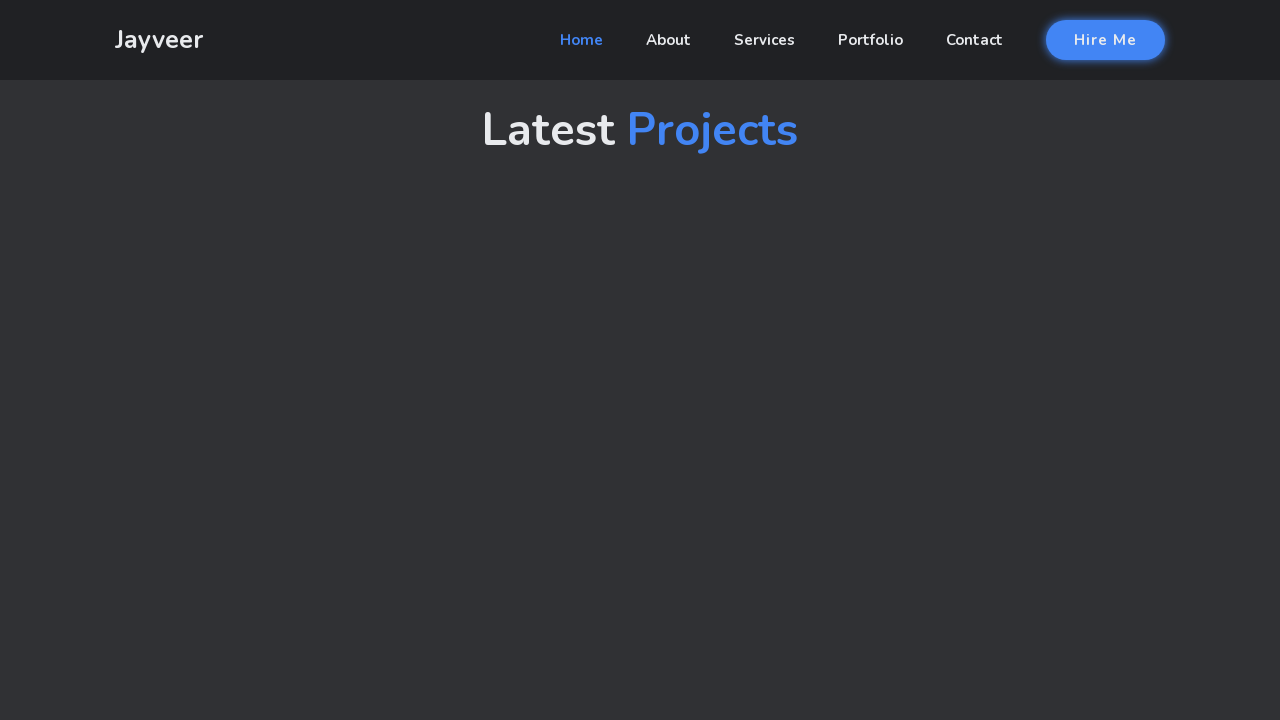

Hovered over portfolio box 5 of 6 at (640, 595) on .portfolio-box >> nth=4
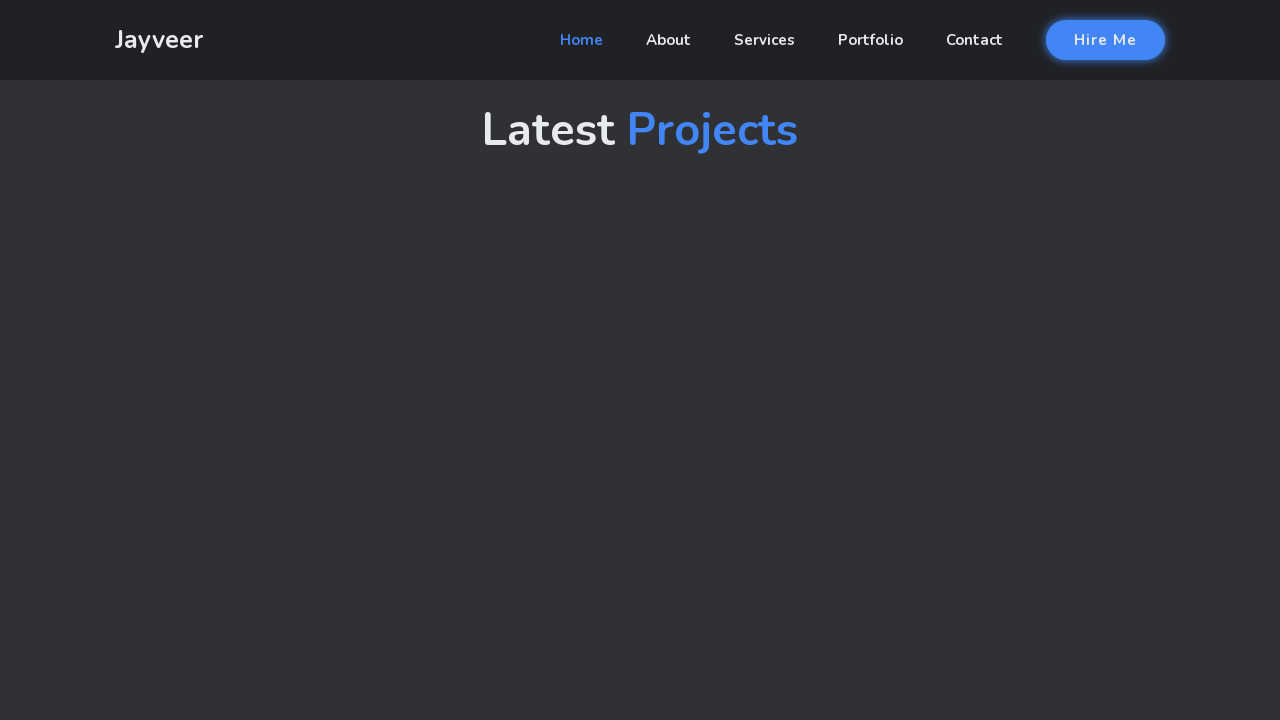

Waited 1000ms for hover animation on portfolio box 5
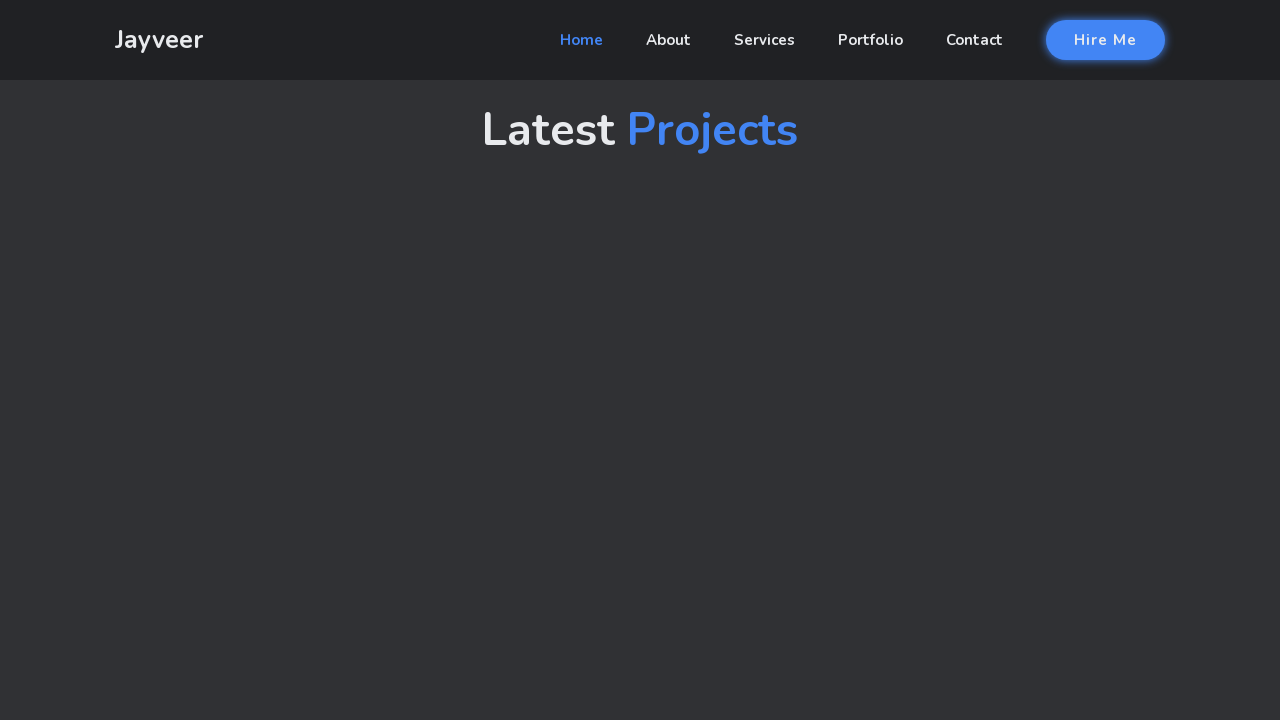

Hovered over portfolio box 6 of 6 at (998, 595) on .portfolio-box >> nth=5
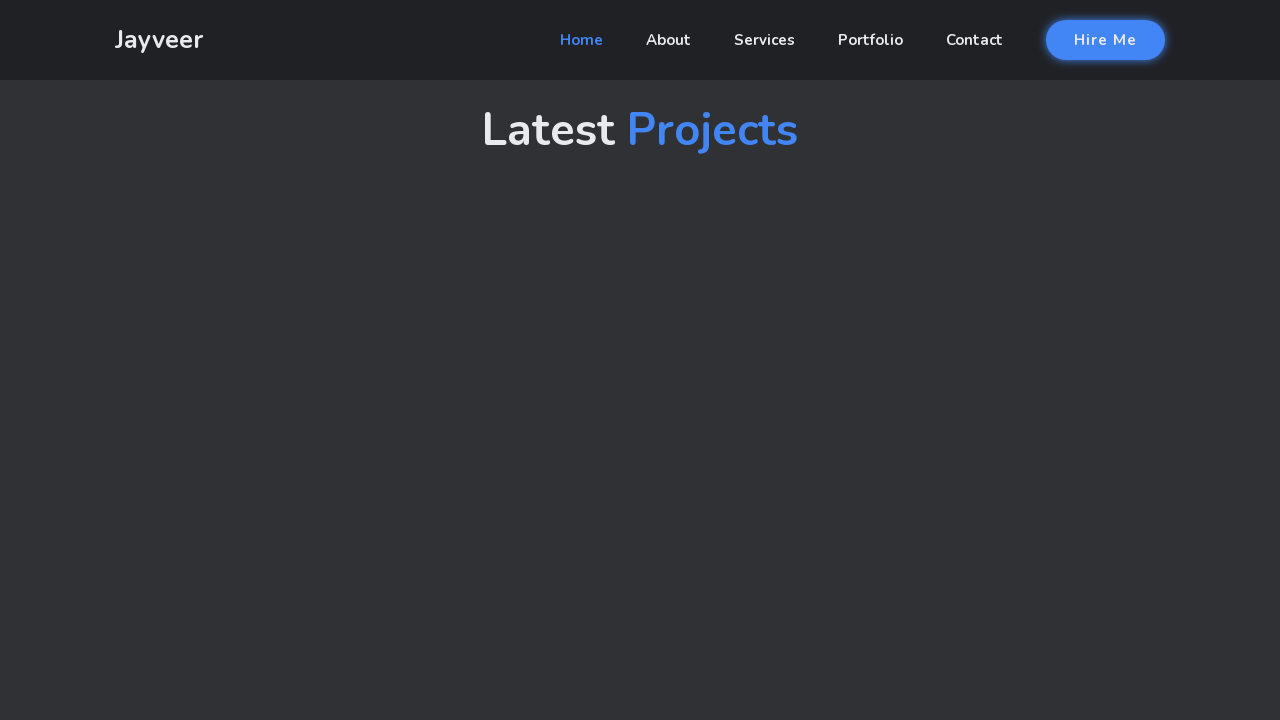

Waited 1000ms for hover animation on portfolio box 6
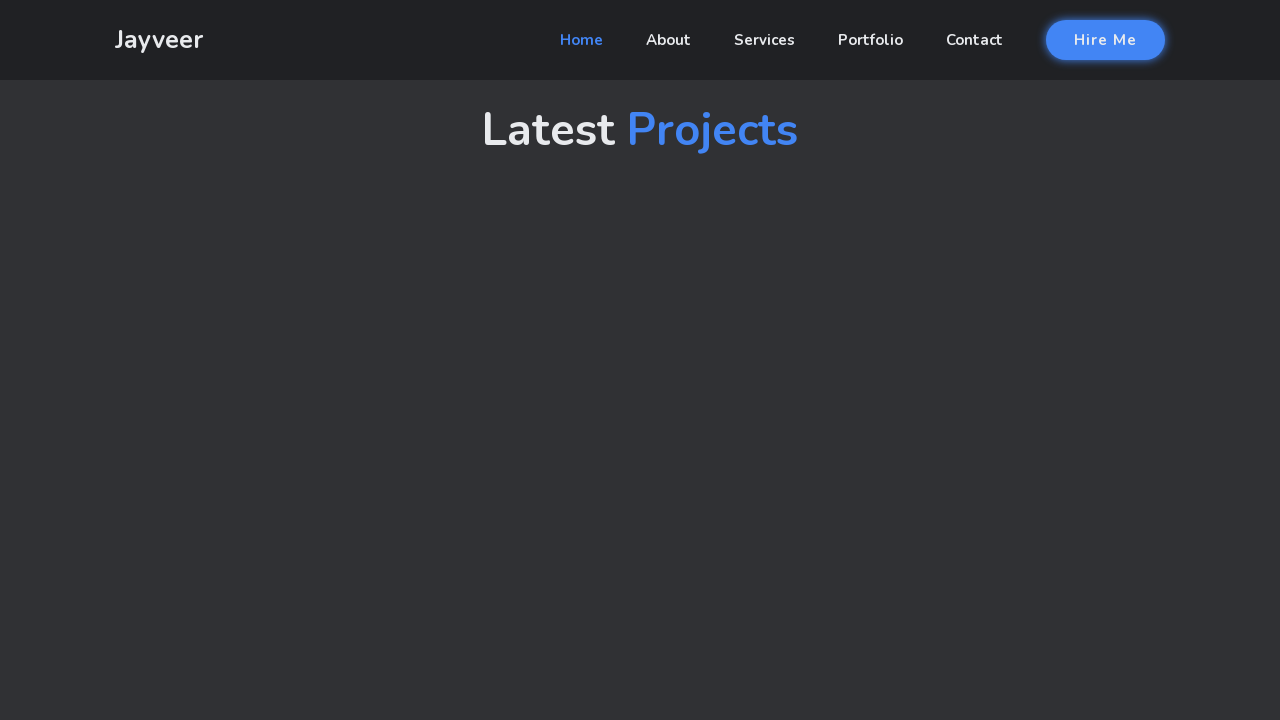

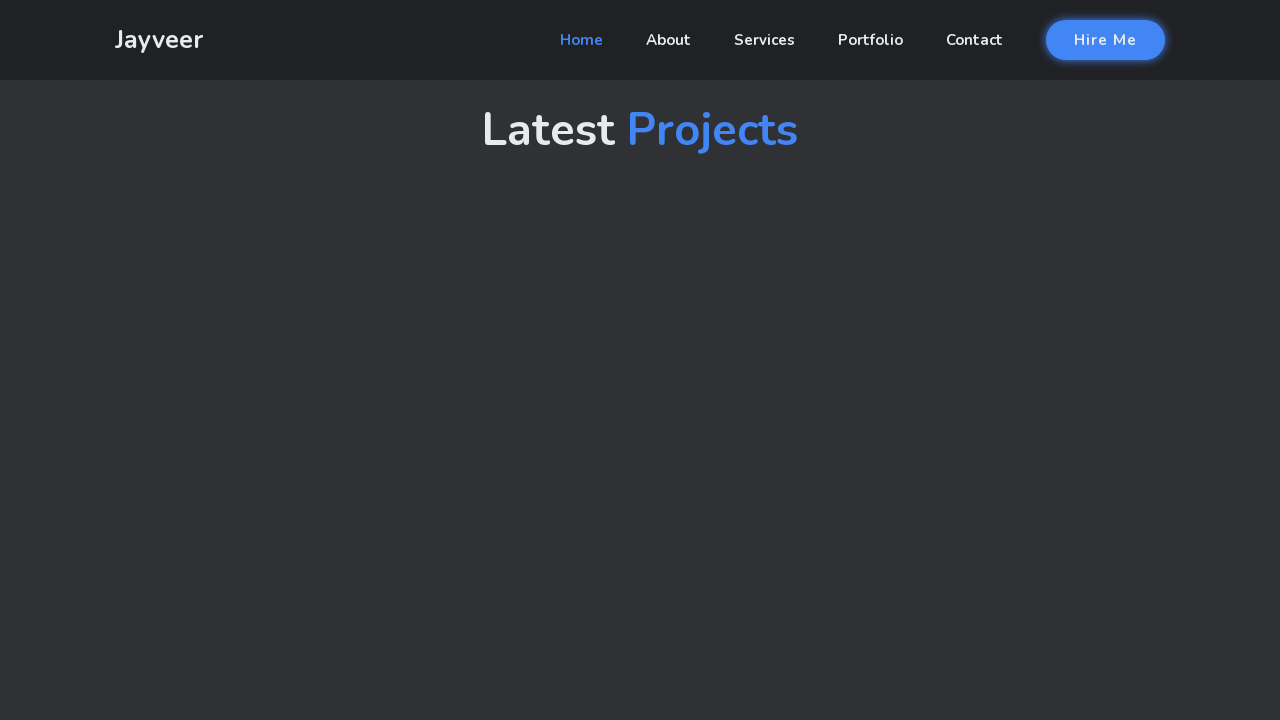